Tests handling of JavaScript alert popups by clicking a button that triggers an alert and then accepting it

Starting URL: https://demo.automationtesting.in/Alerts.html

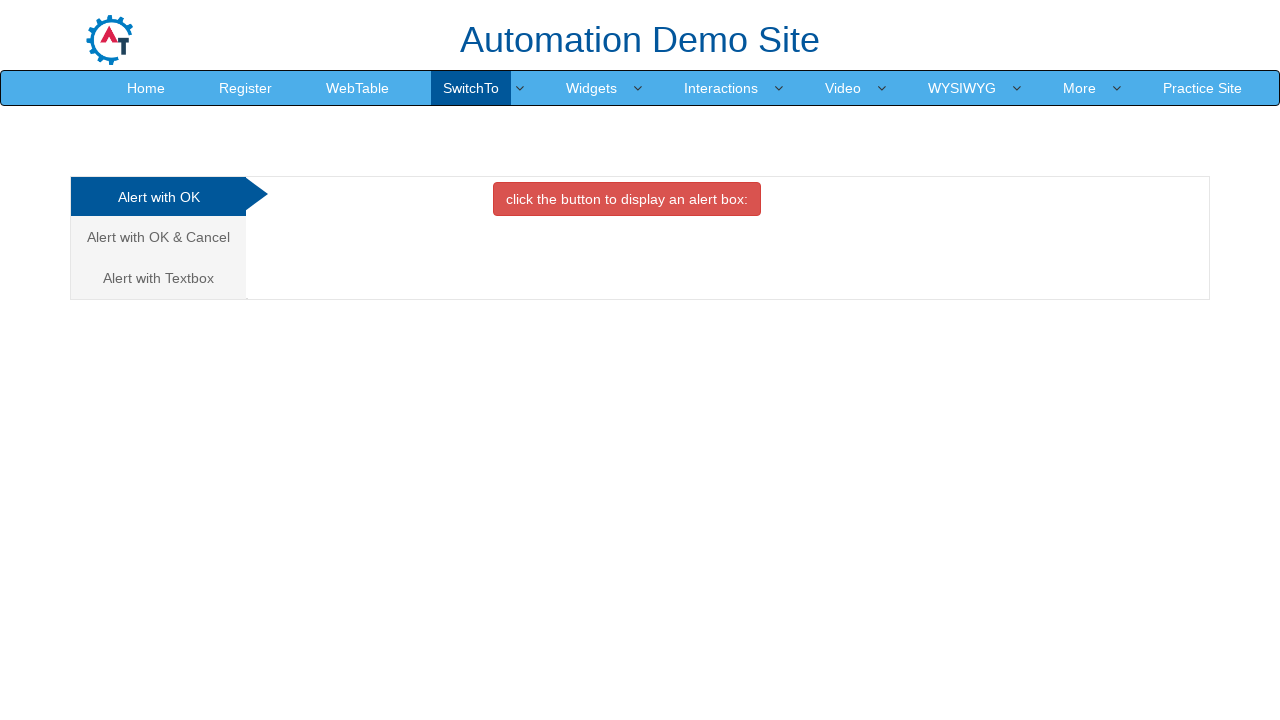

Clicked the alert trigger button at (627, 199) on button.btn.btn-danger
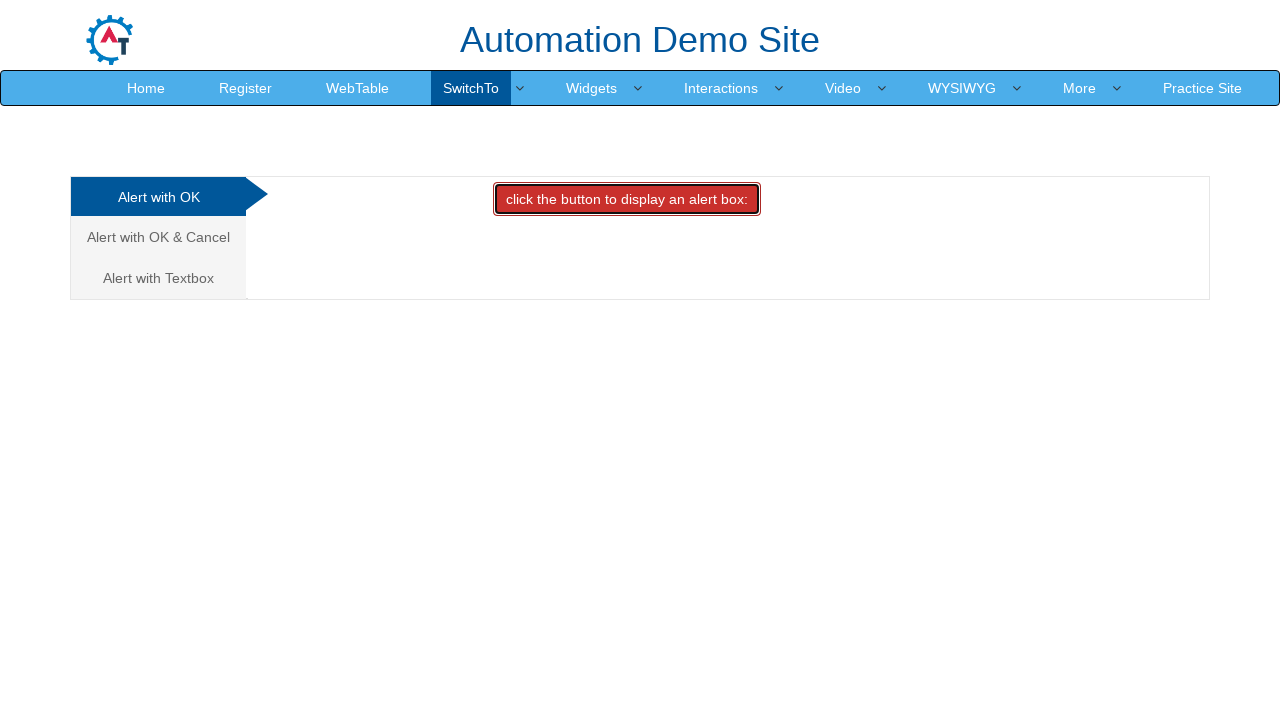

Set up dialog handler to accept alerts
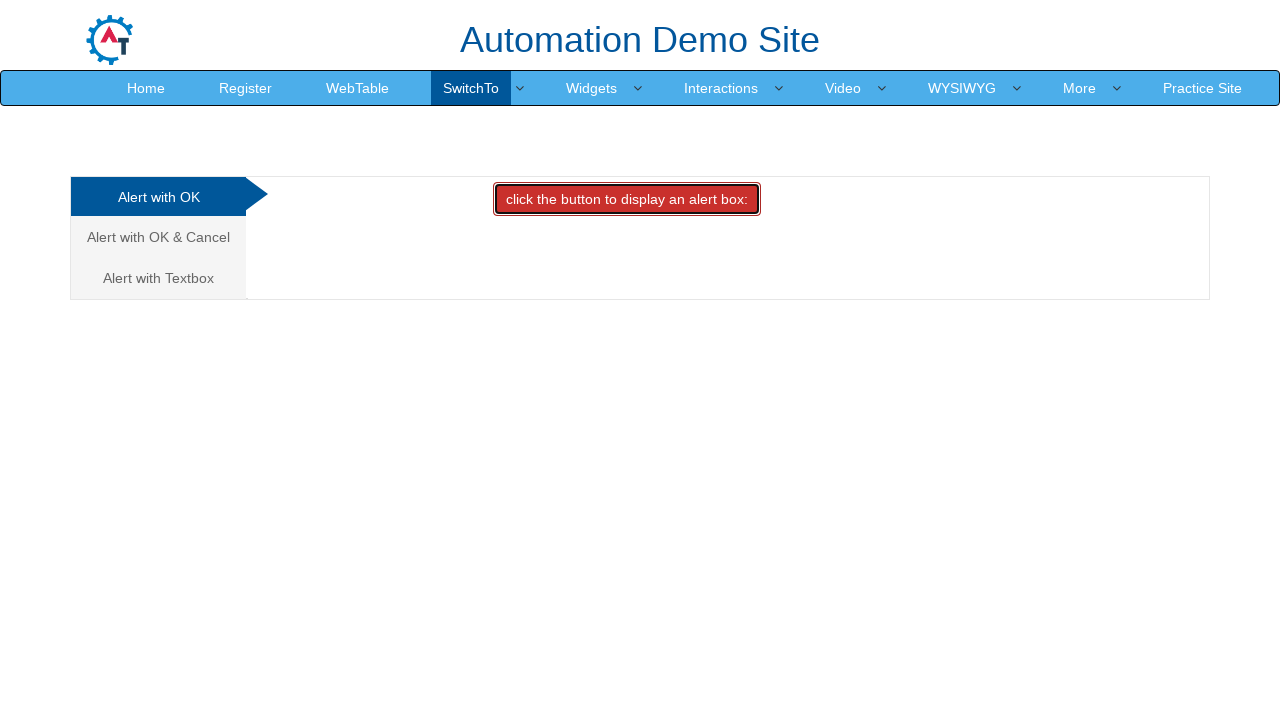

Waited for alert interaction to complete
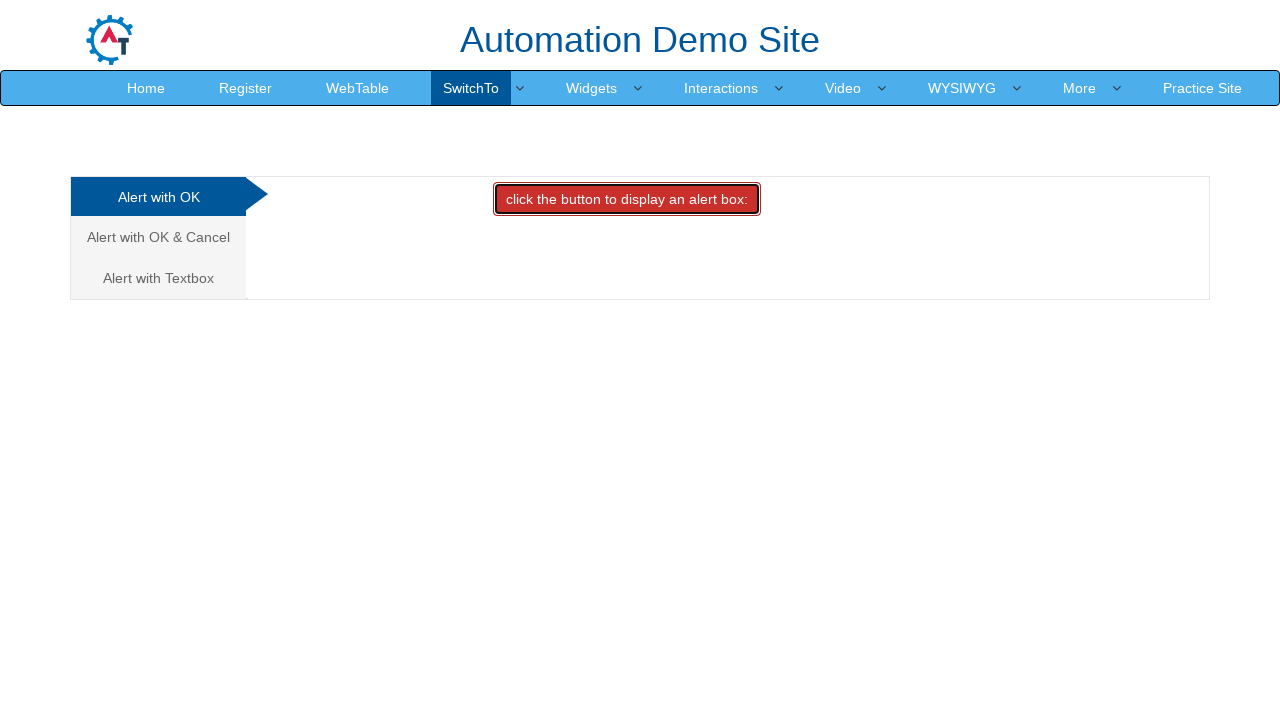

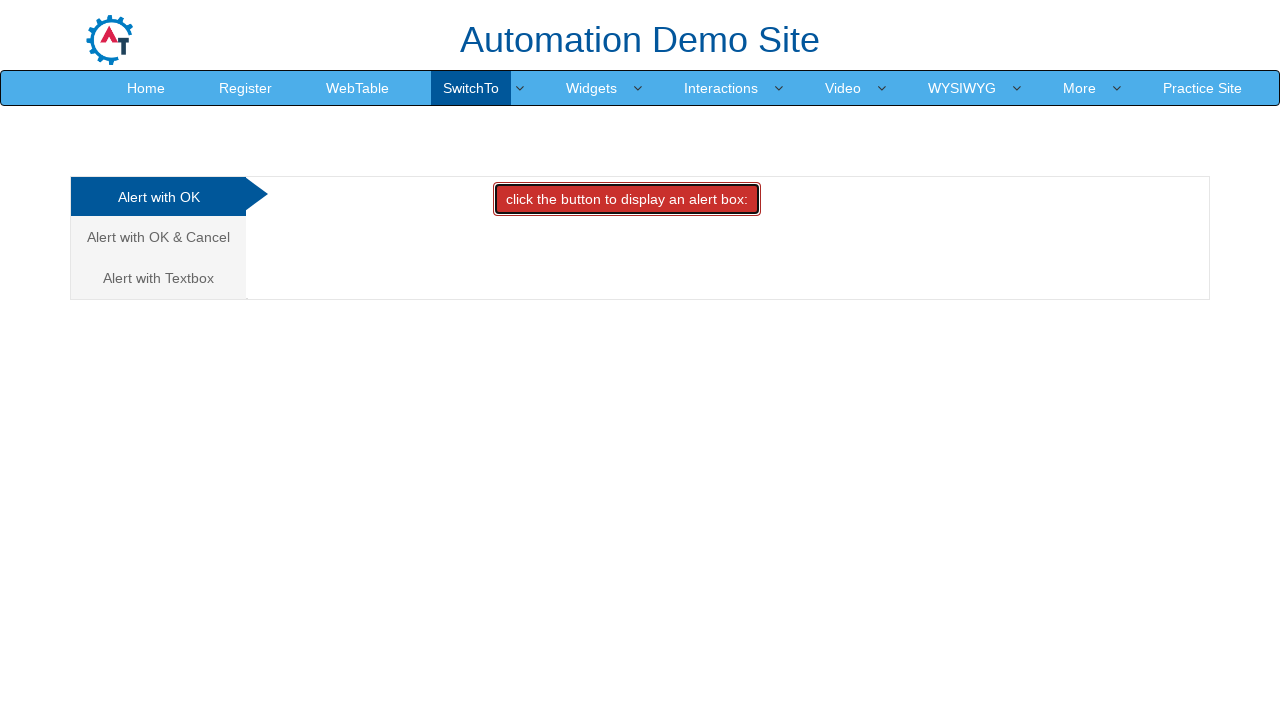